Tests tooltip functionality on jQueryUI demo page by navigating to the Tooltip section, switching to the iframe, and hovering over an input field to trigger and verify the tooltip display

Starting URL: https://jqueryui.com/

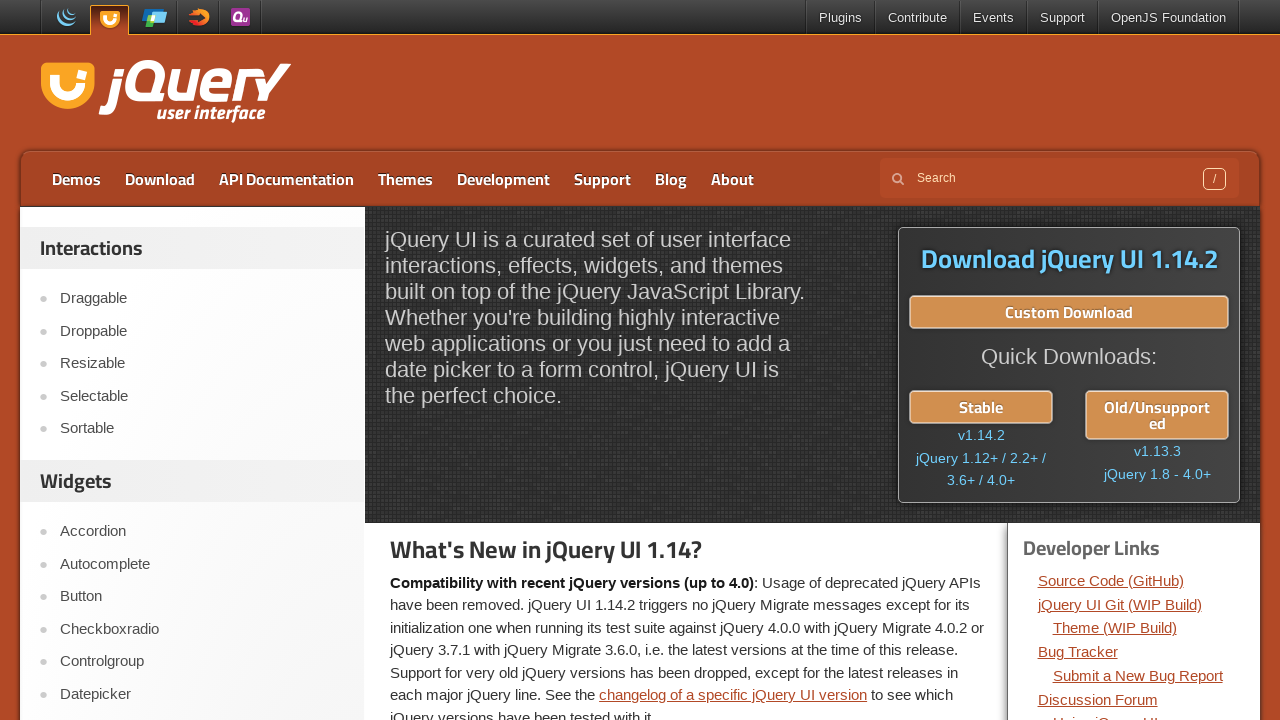

Clicked Tooltip link in navigation at (202, 360) on a:text('Tooltip')
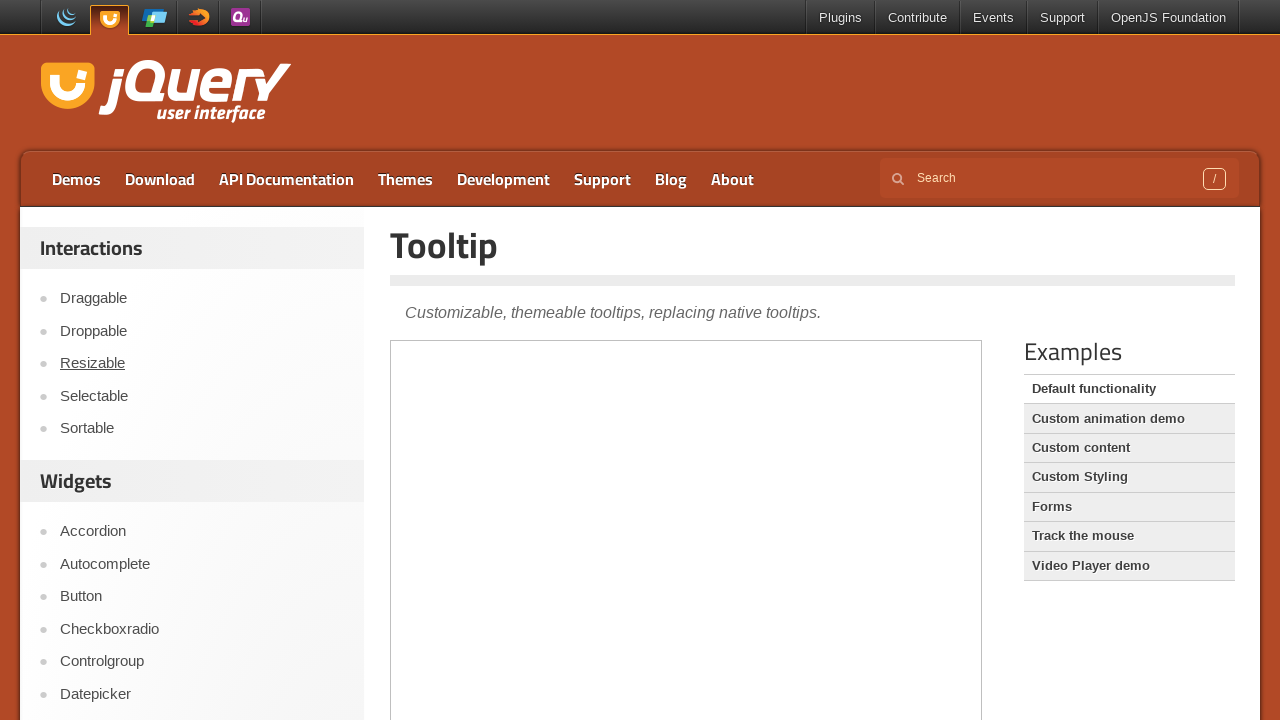

Iframe loaded on page
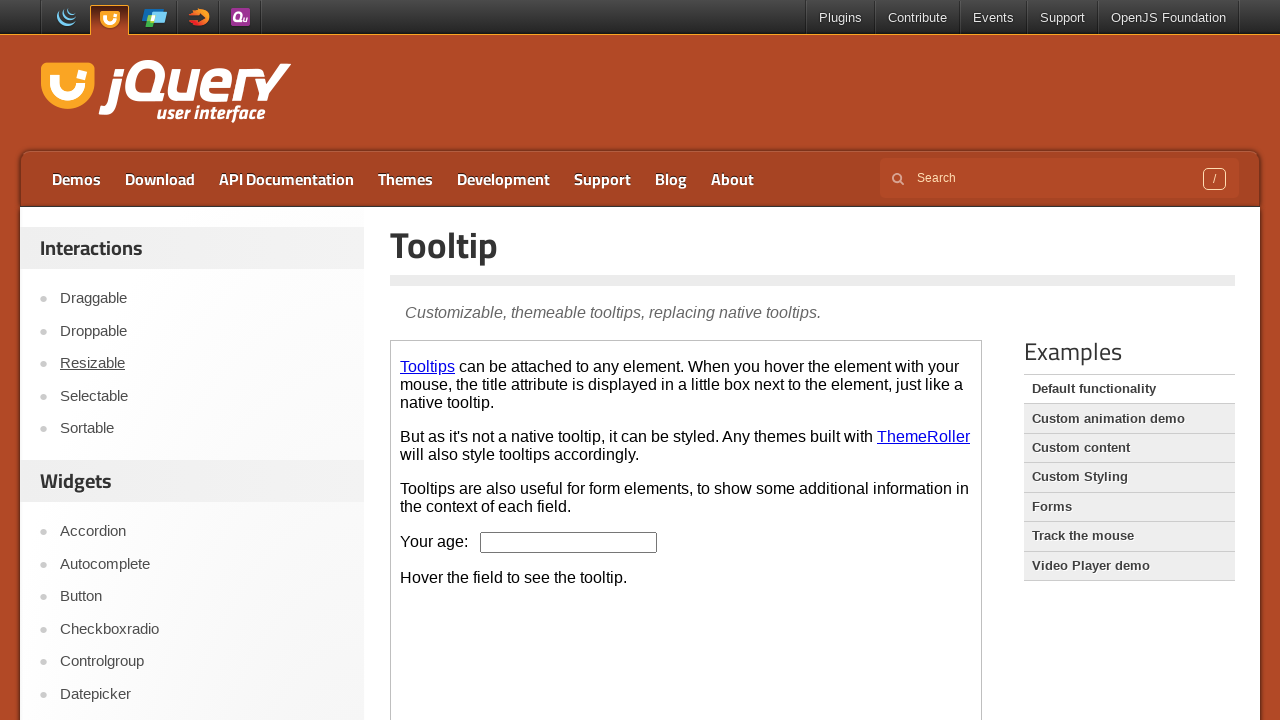

Switched to iframe containing tooltip demo
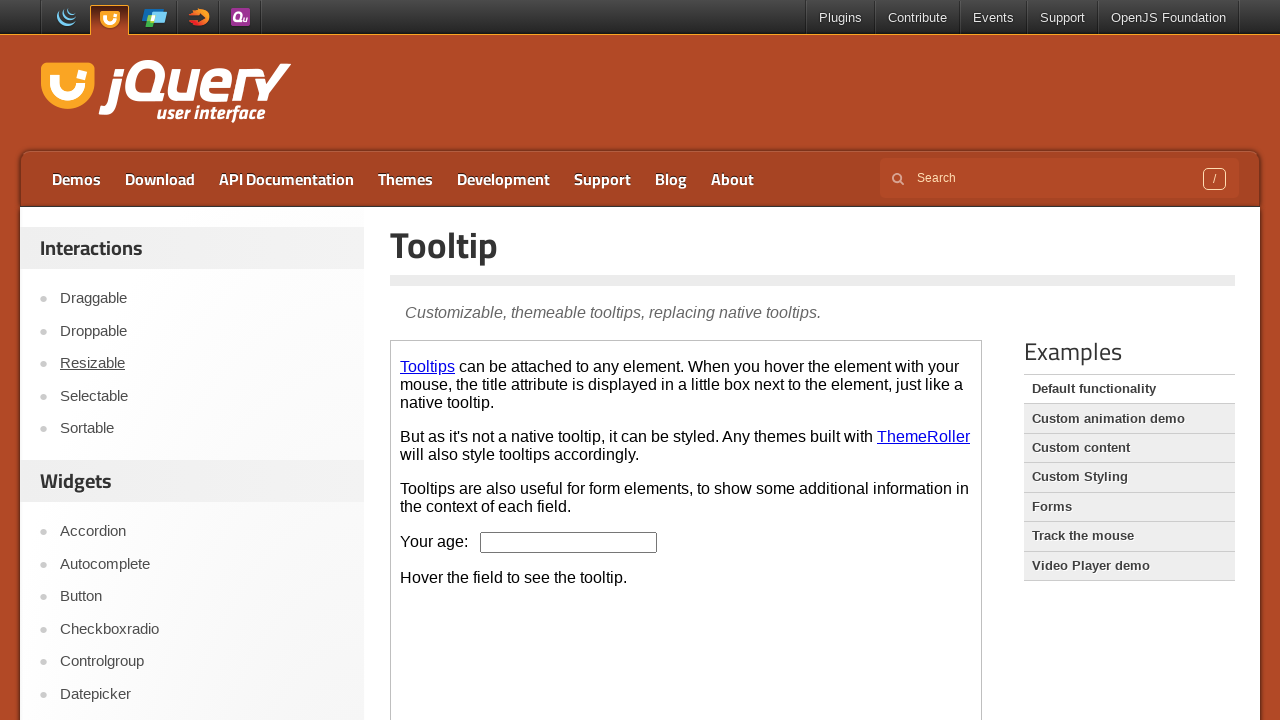

Hovered over age input field to trigger tooltip at (569, 542) on iframe >> nth=0 >> internal:control=enter-frame >> #age
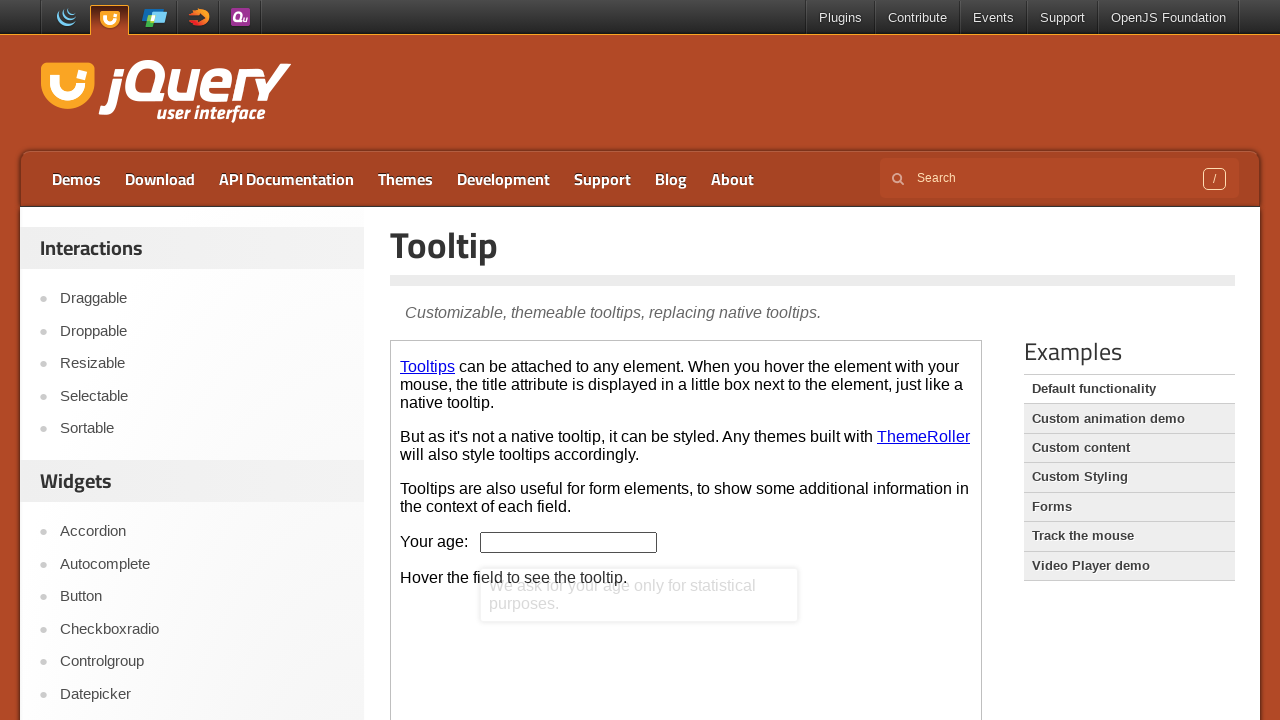

Tooltip content appeared and is visible
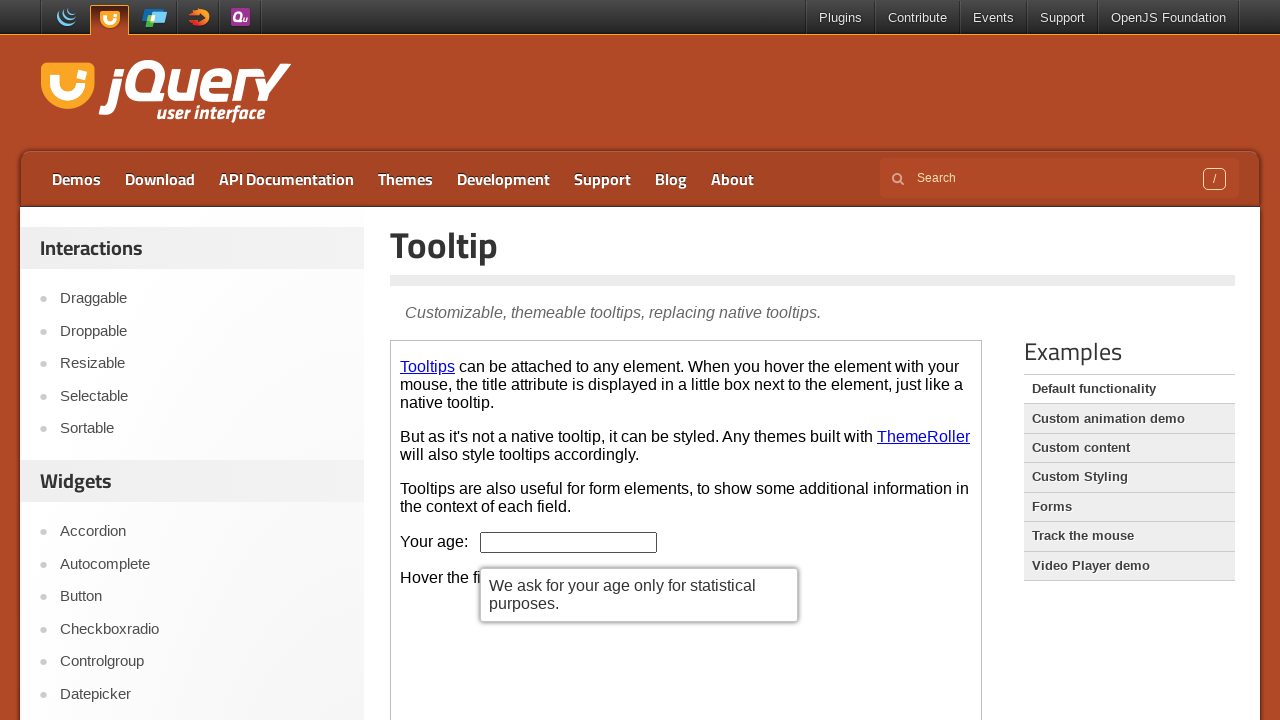

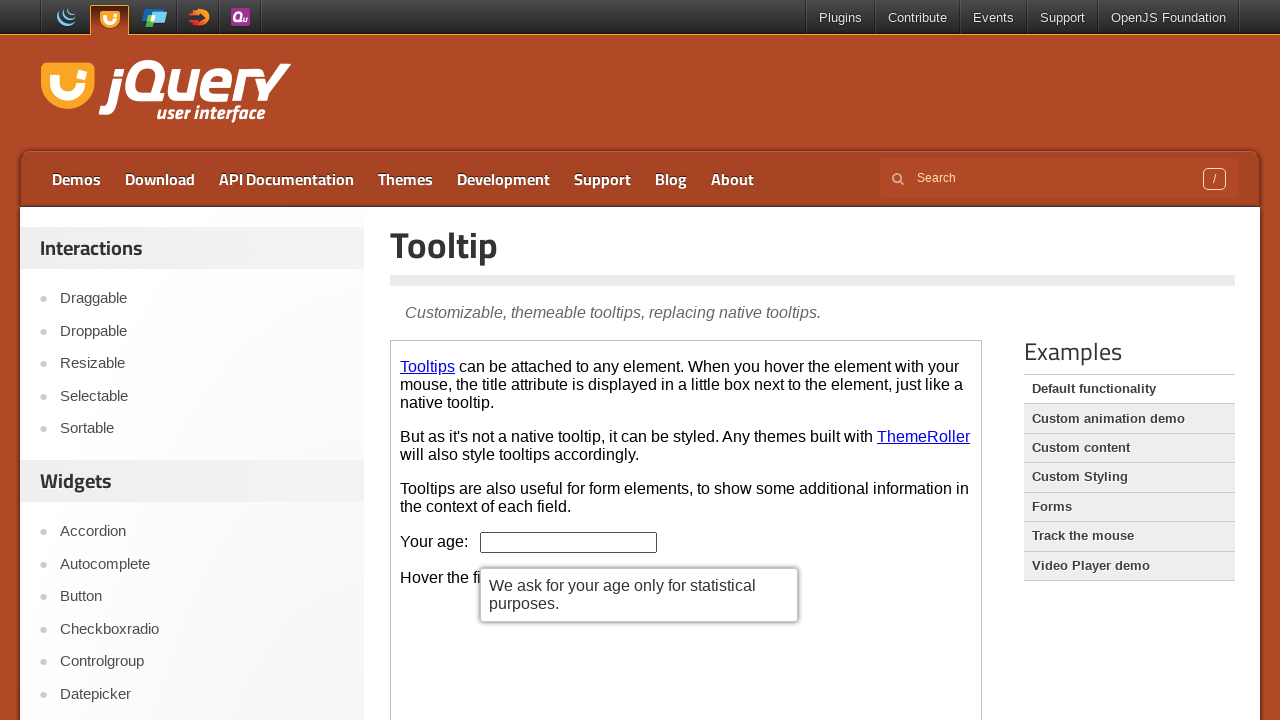